Tests browser navigation with custom device metrics emulating an iPad viewport

Starting URL: https://dzone.com/articles/mobile-testing-with-chrome-and-webdriver

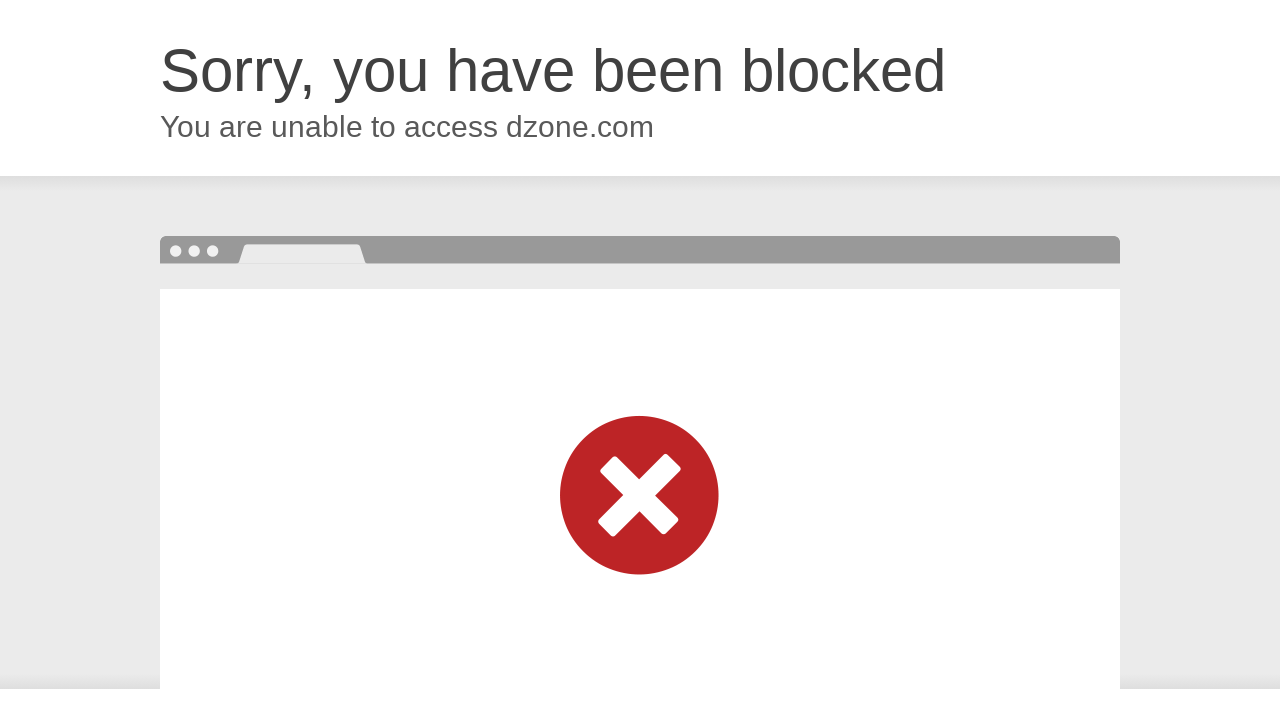

Set viewport to iPad dimensions (1024x1366)
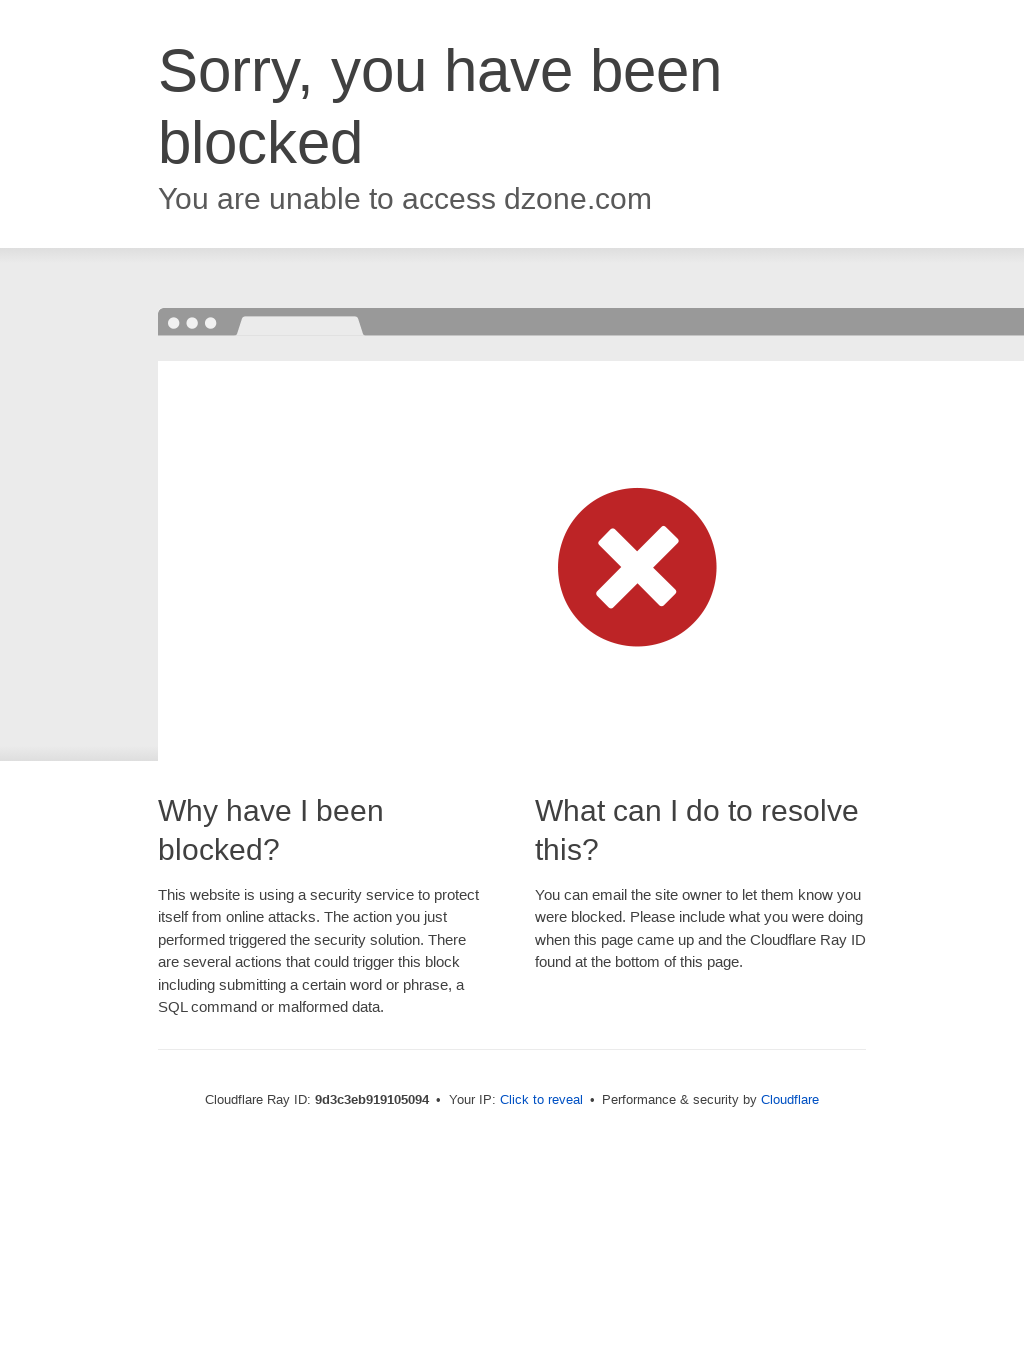

Navigated to DZone mobile testing article
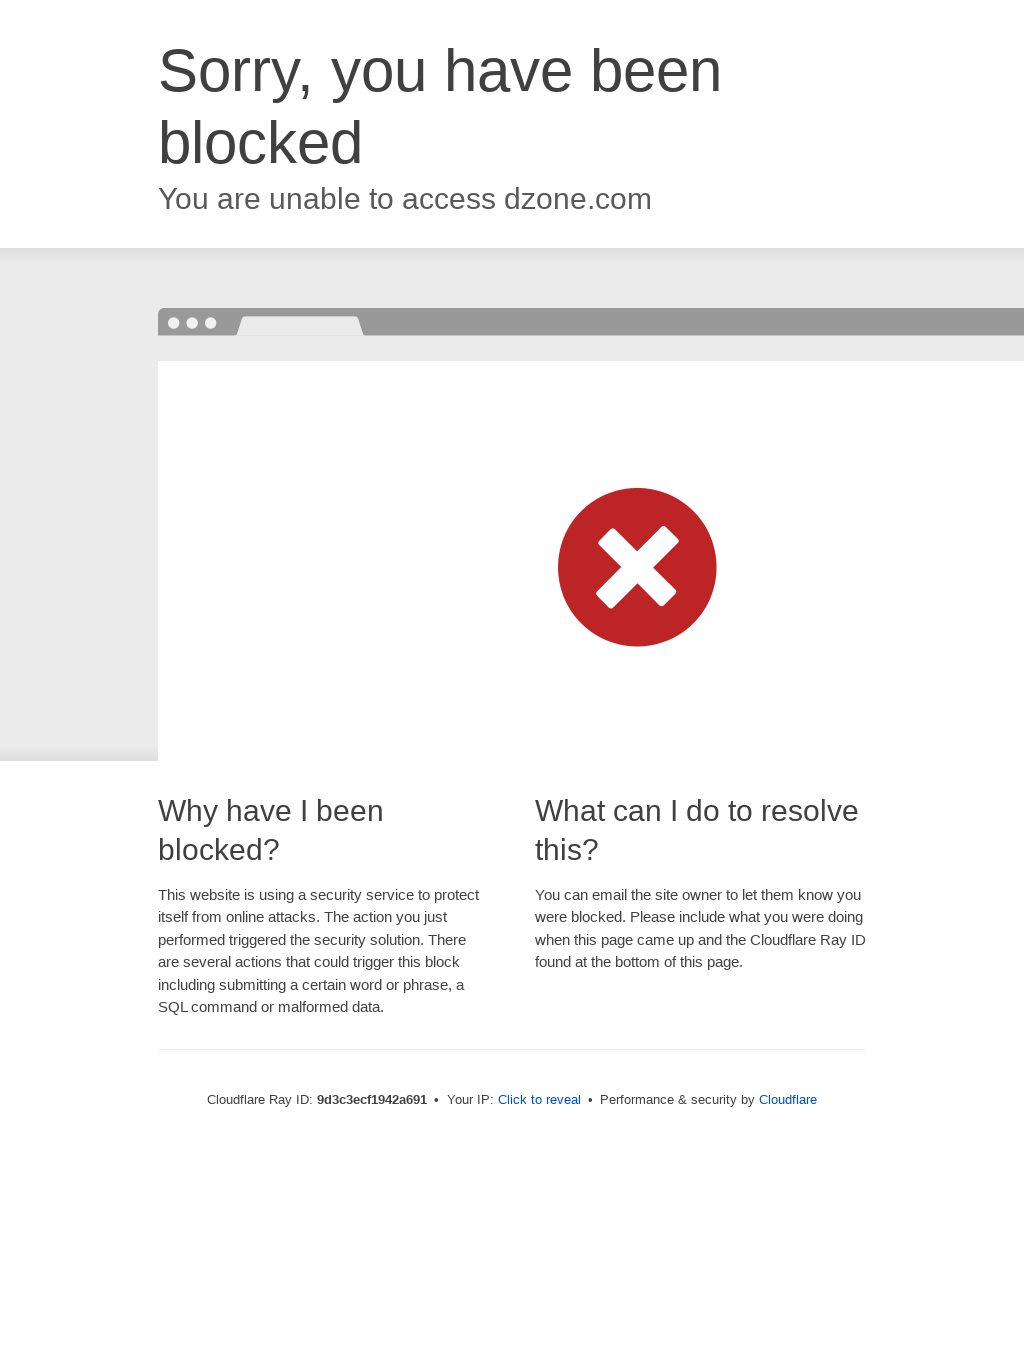

Page fully loaded with network idle
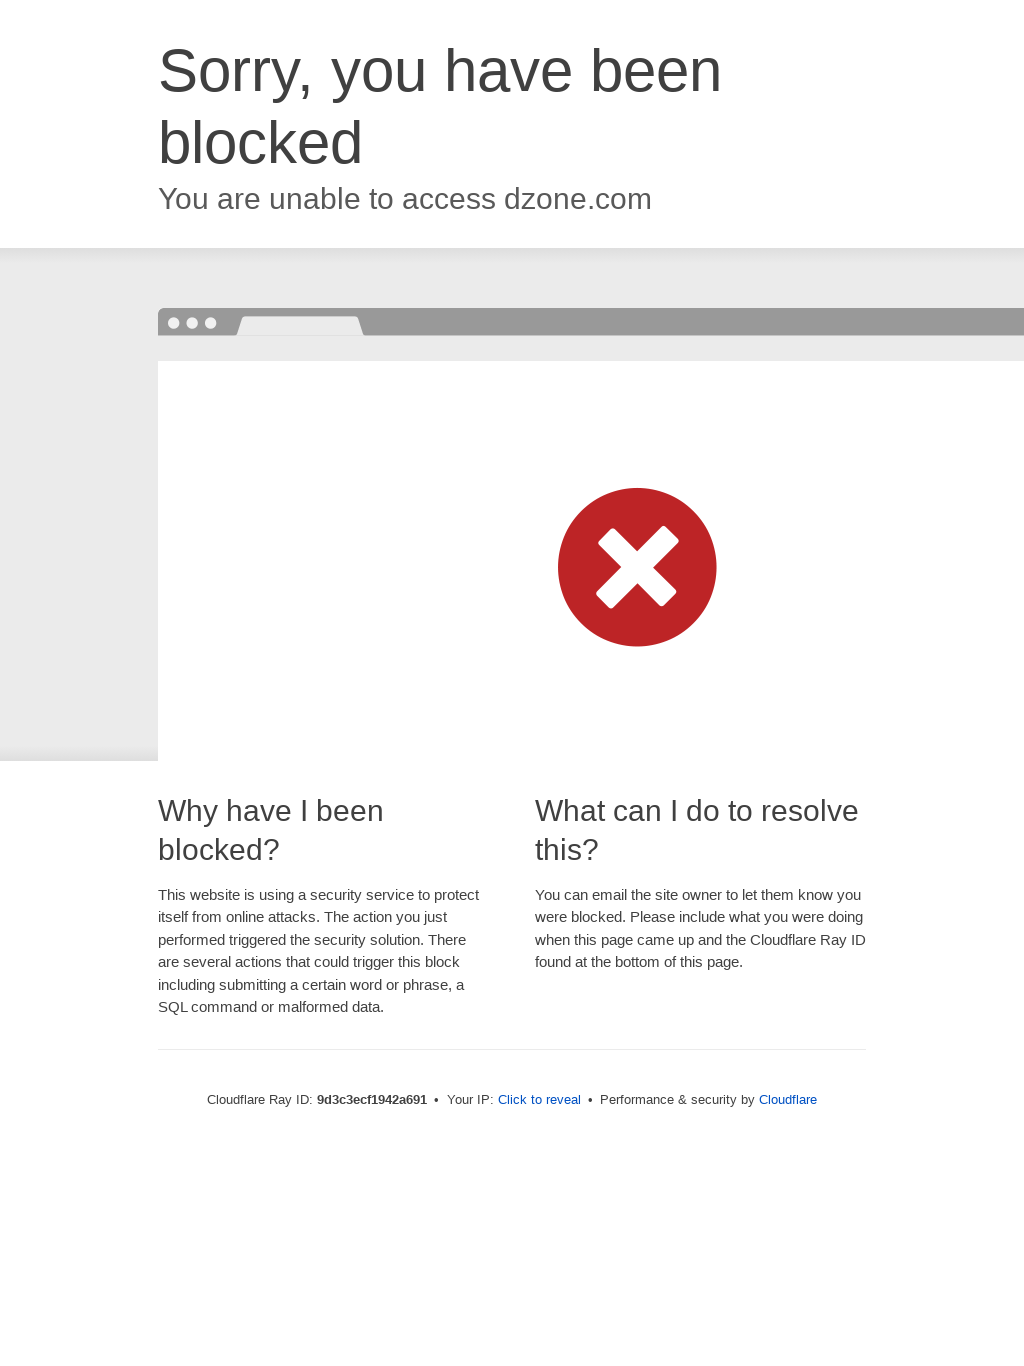

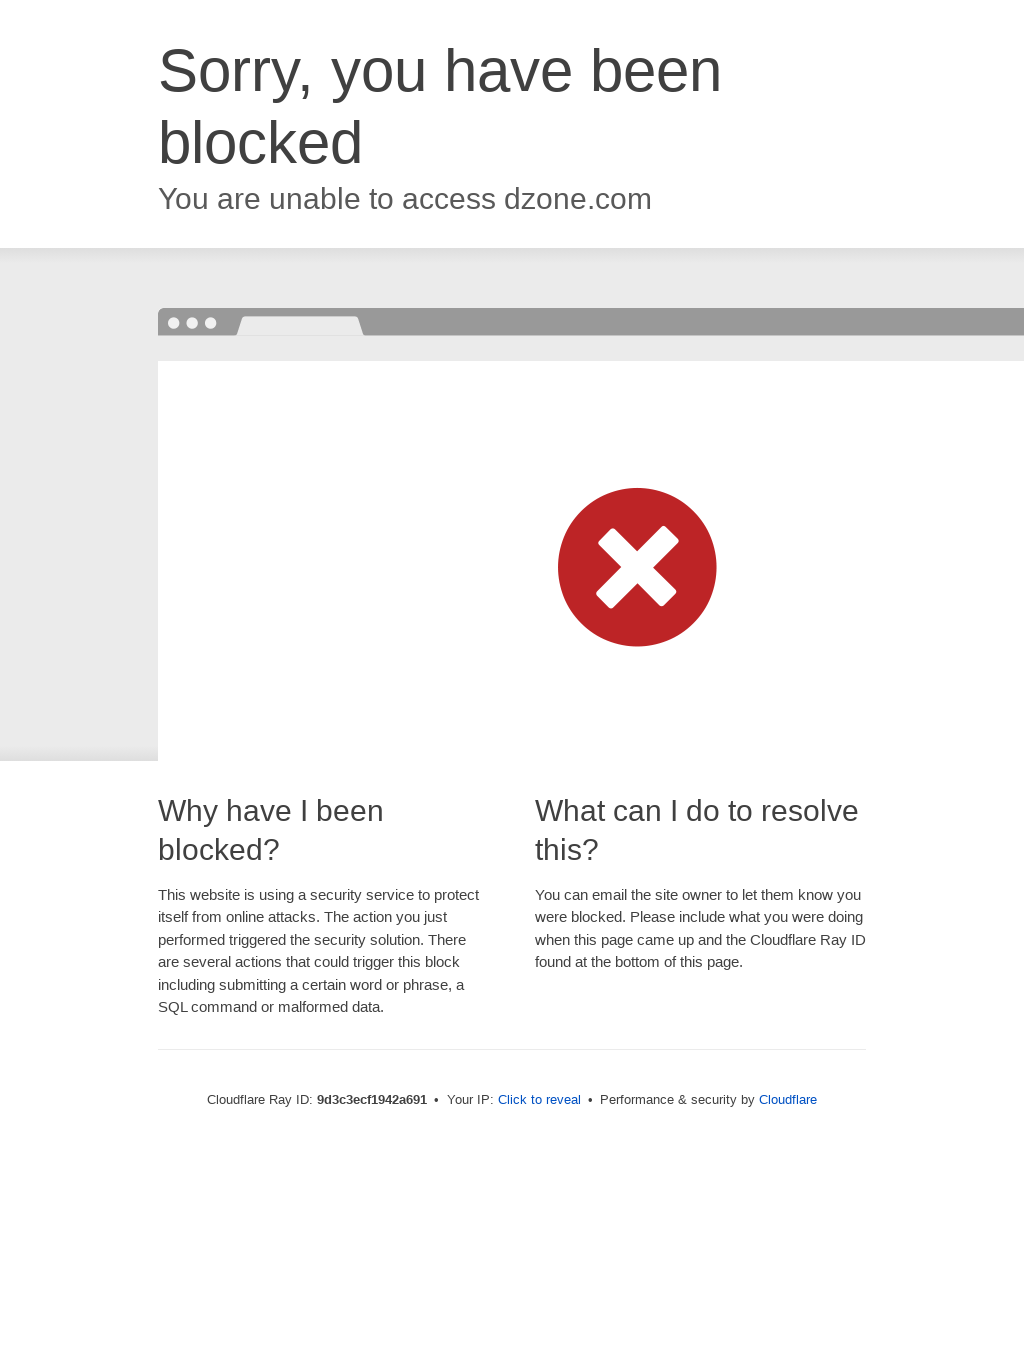